Tests dropdown selection by iterating through options and clicking the one with matching text "Option 1", then verifies the selection was successful.

Starting URL: http://the-internet.herokuapp.com/dropdown

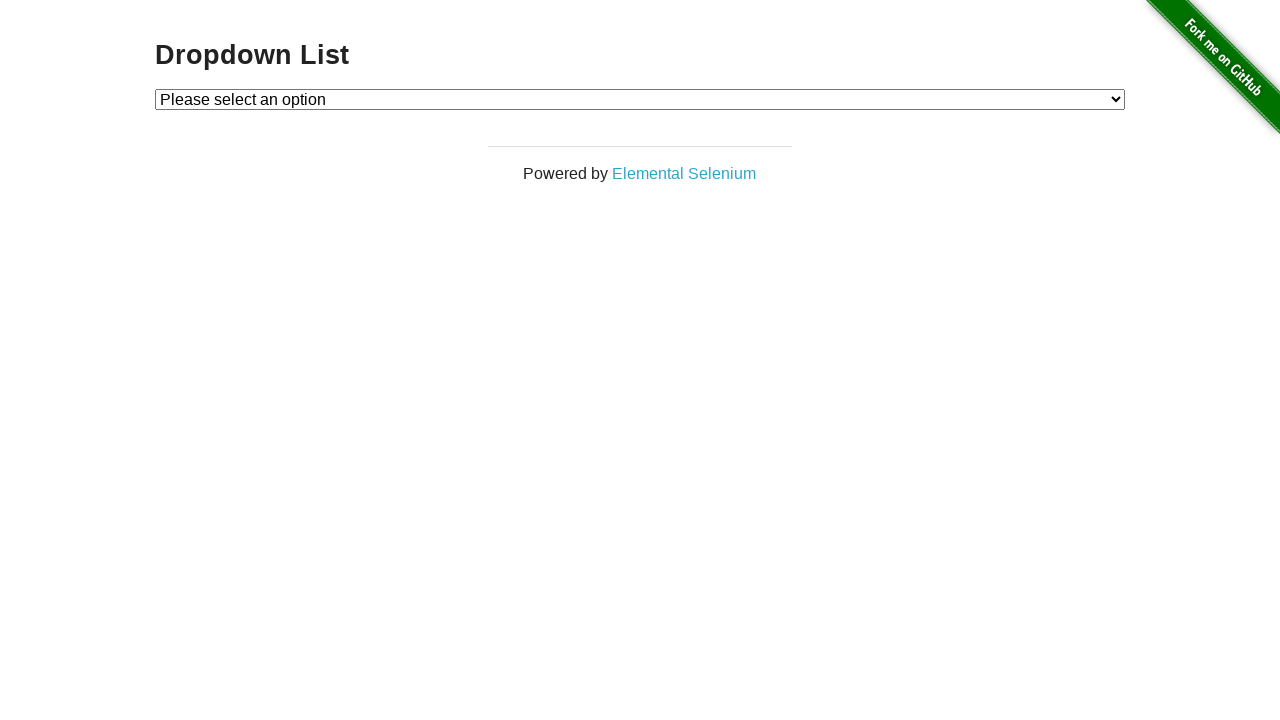

Dropdown element is visible
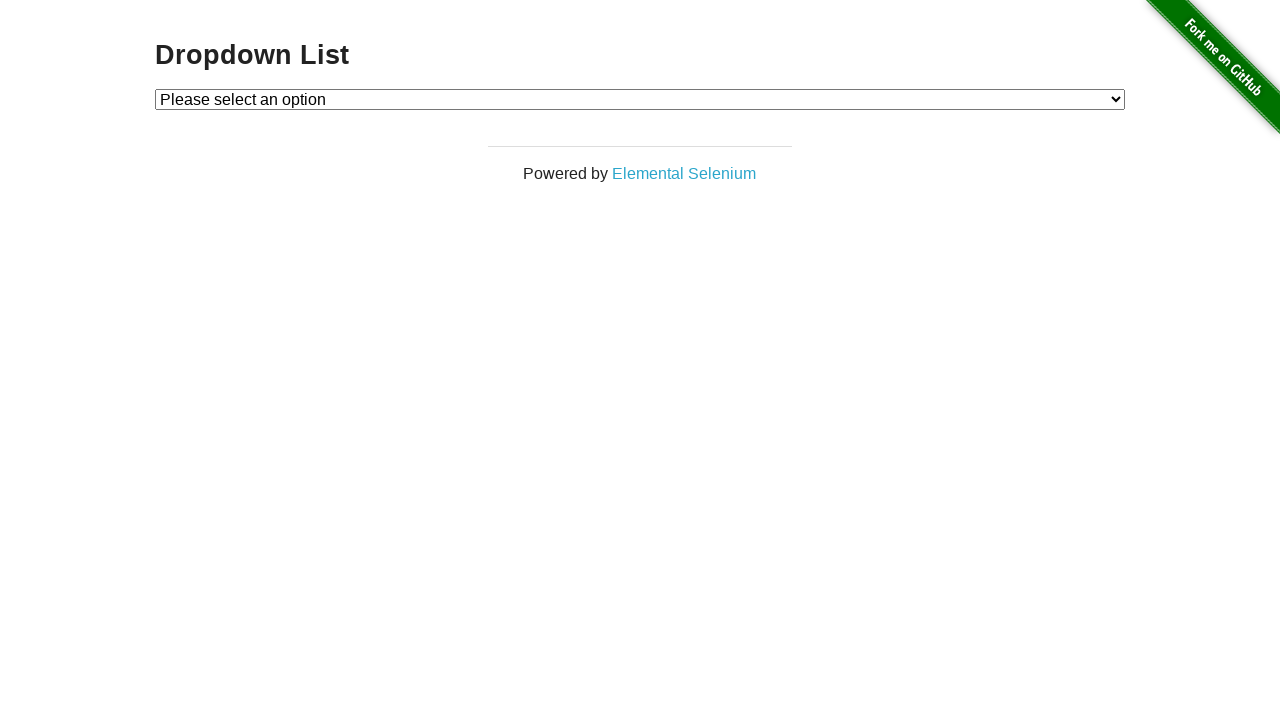

Selected 'Option 1' from dropdown on #dropdown
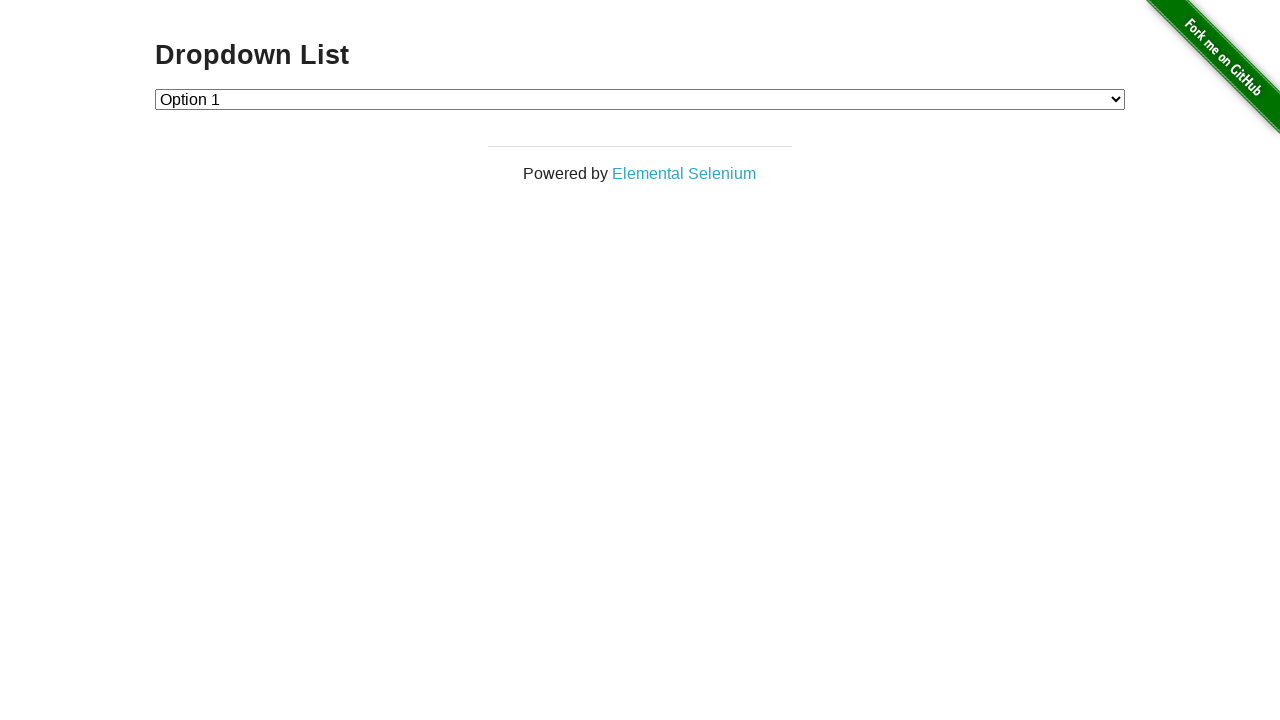

Retrieved selected dropdown value
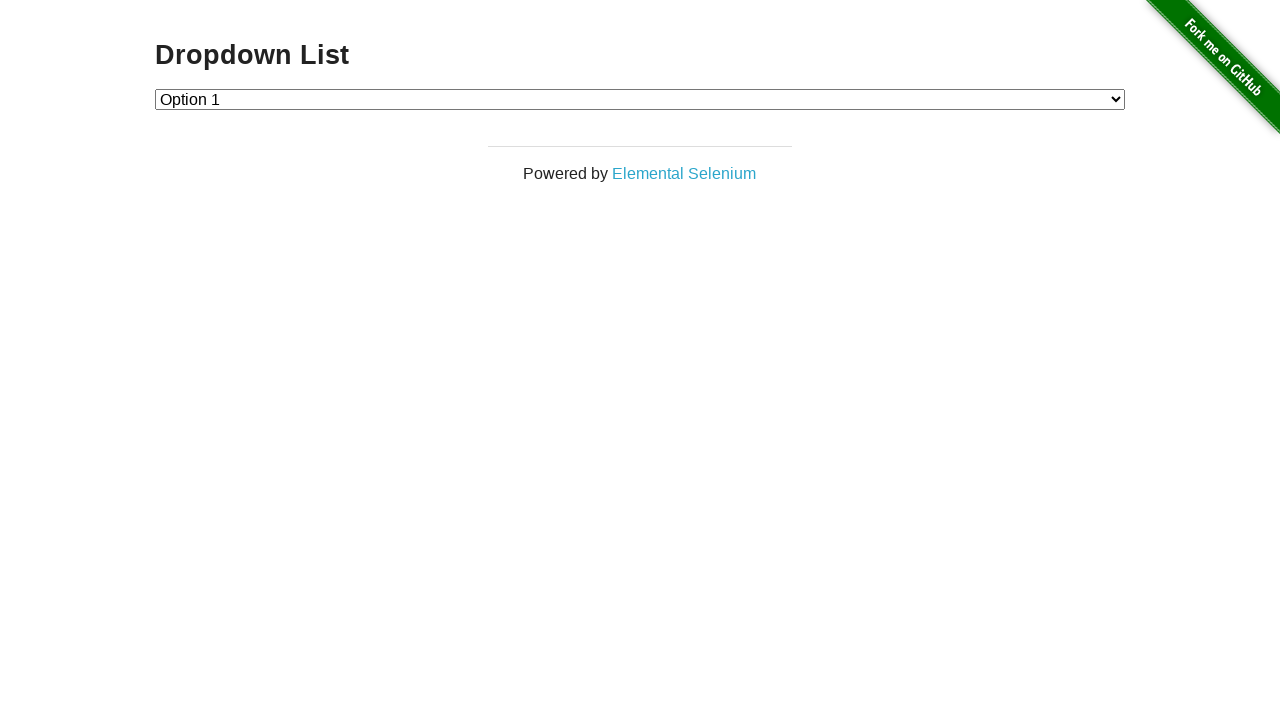

Verified dropdown selection is correct - value is '1'
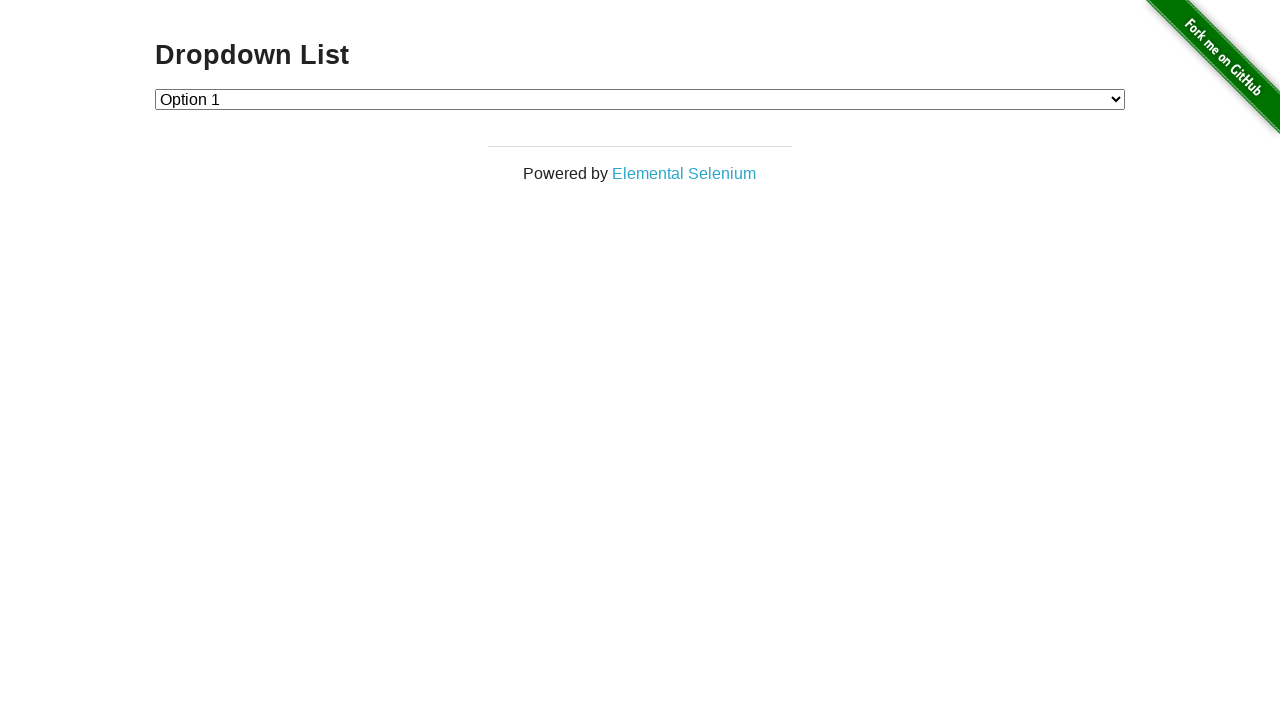

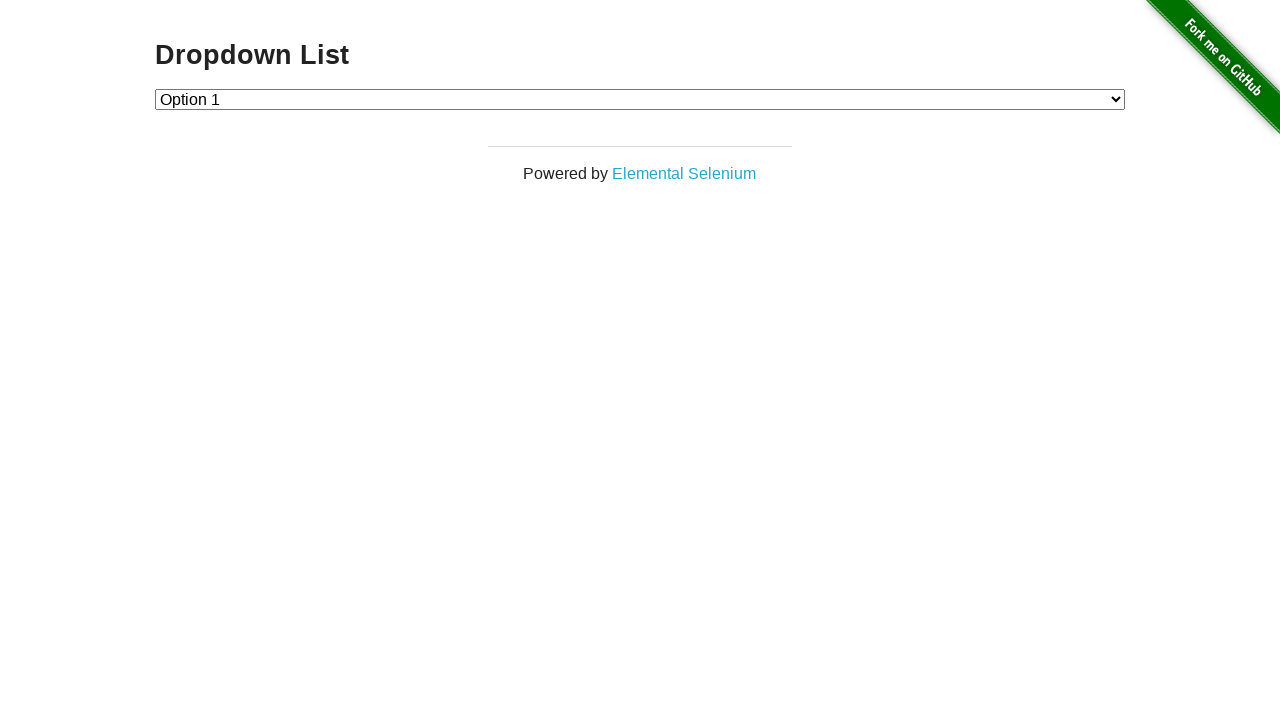